Tests that browser back button works correctly with filter navigation

Starting URL: https://demo.playwright.dev/todomvc

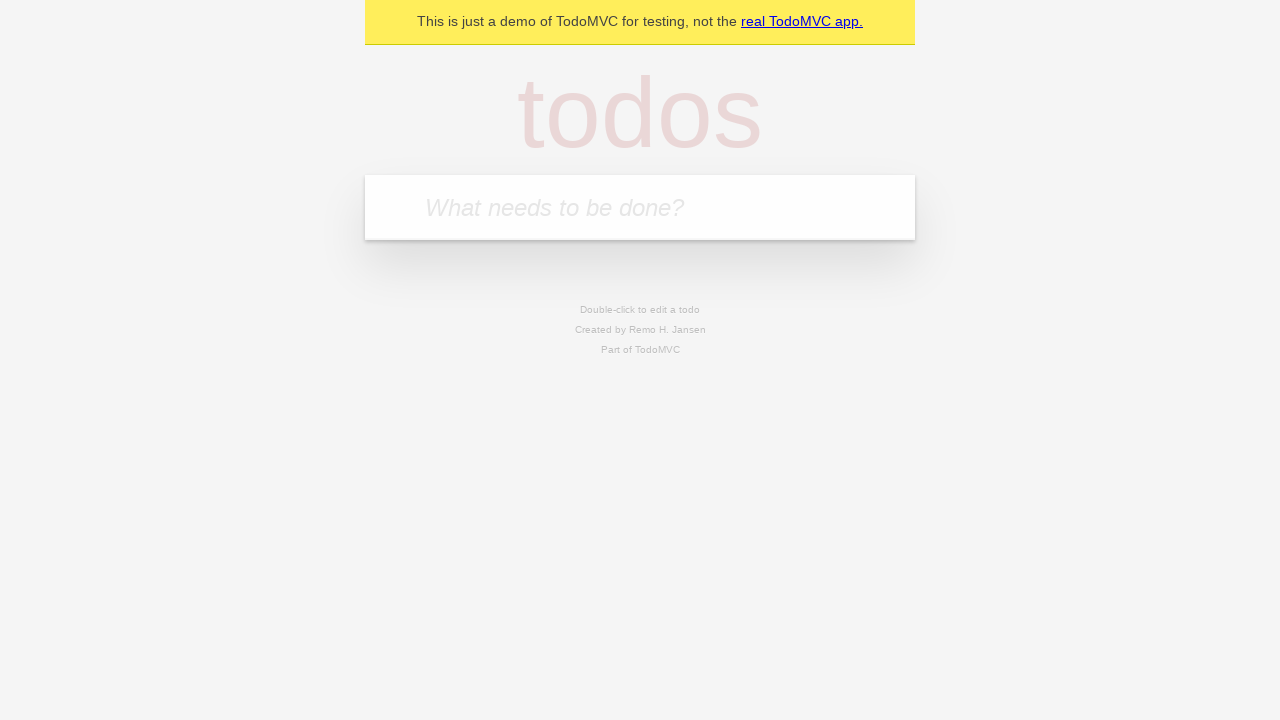

Filled todo input with 'buy some cheese' on internal:attr=[placeholder="What needs to be done?"i]
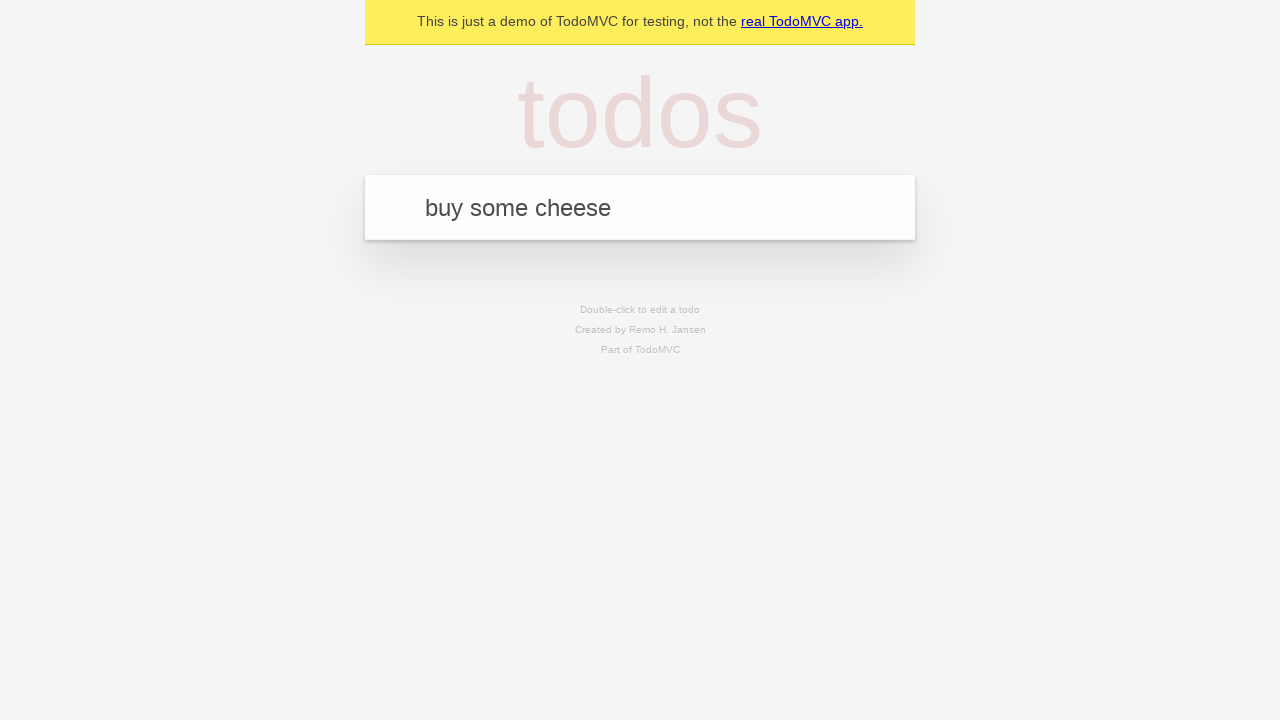

Pressed Enter to create todo 'buy some cheese' on internal:attr=[placeholder="What needs to be done?"i]
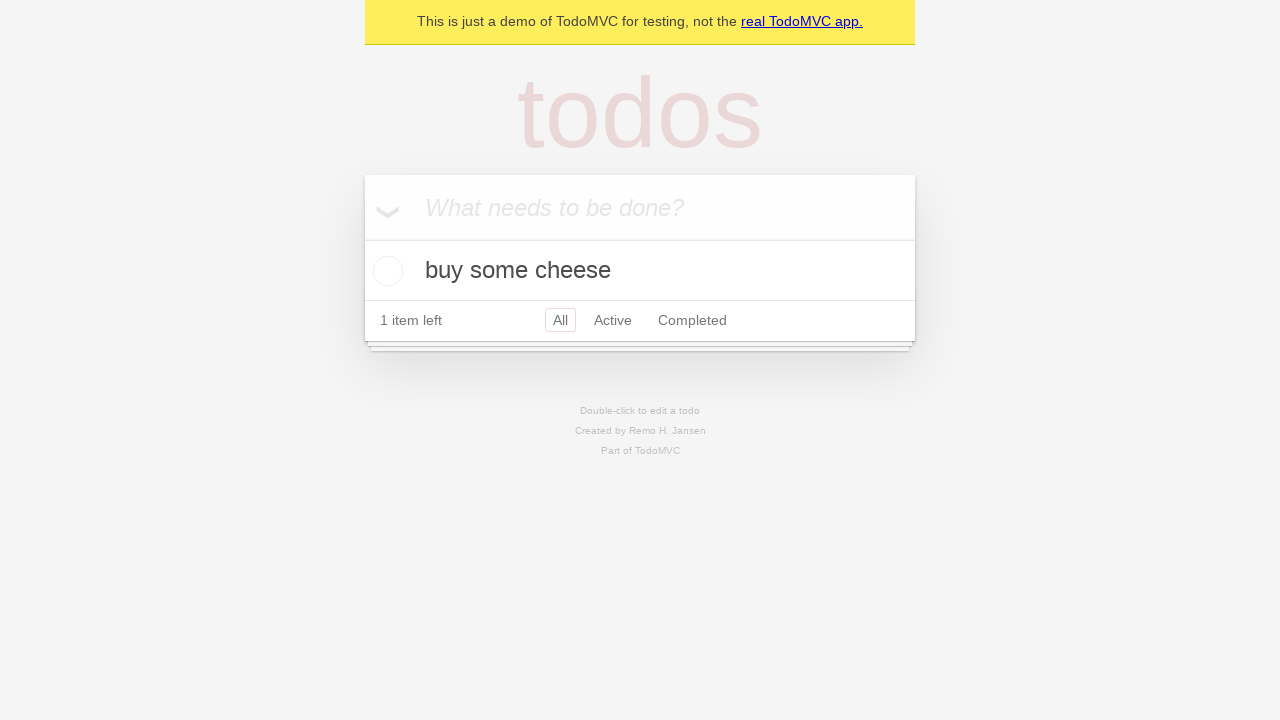

Filled todo input with 'feed the cat' on internal:attr=[placeholder="What needs to be done?"i]
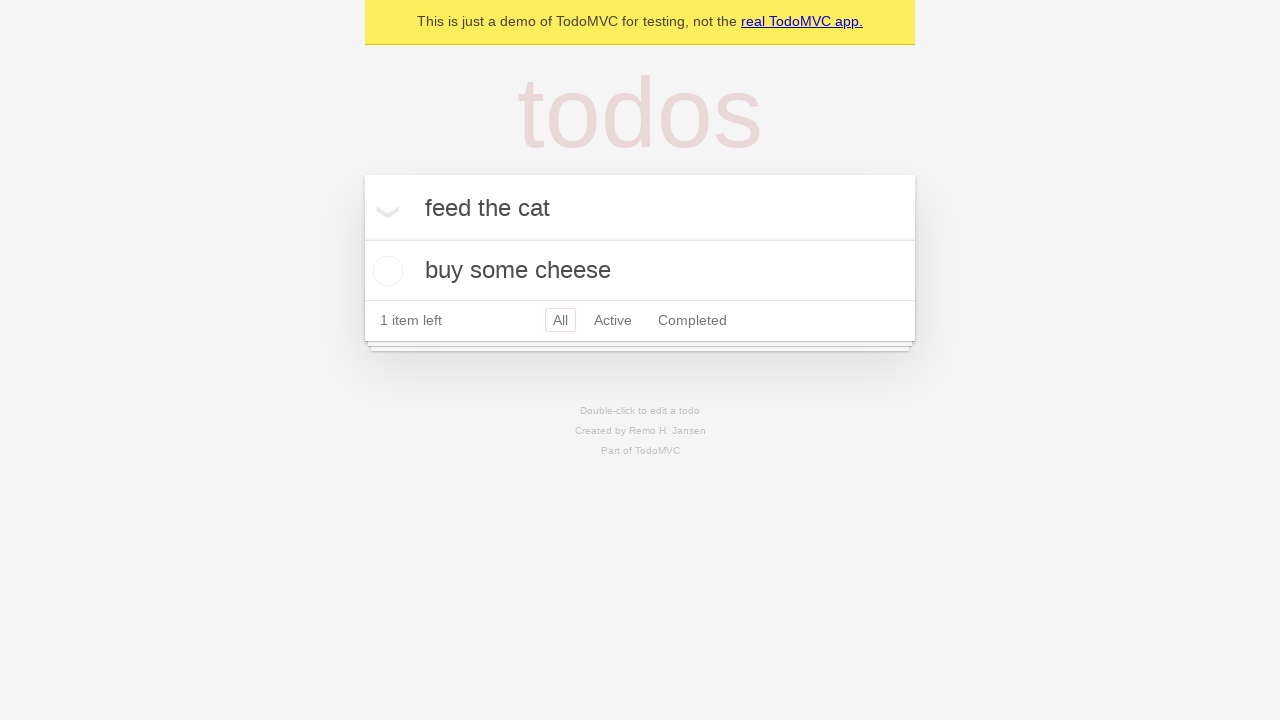

Pressed Enter to create todo 'feed the cat' on internal:attr=[placeholder="What needs to be done?"i]
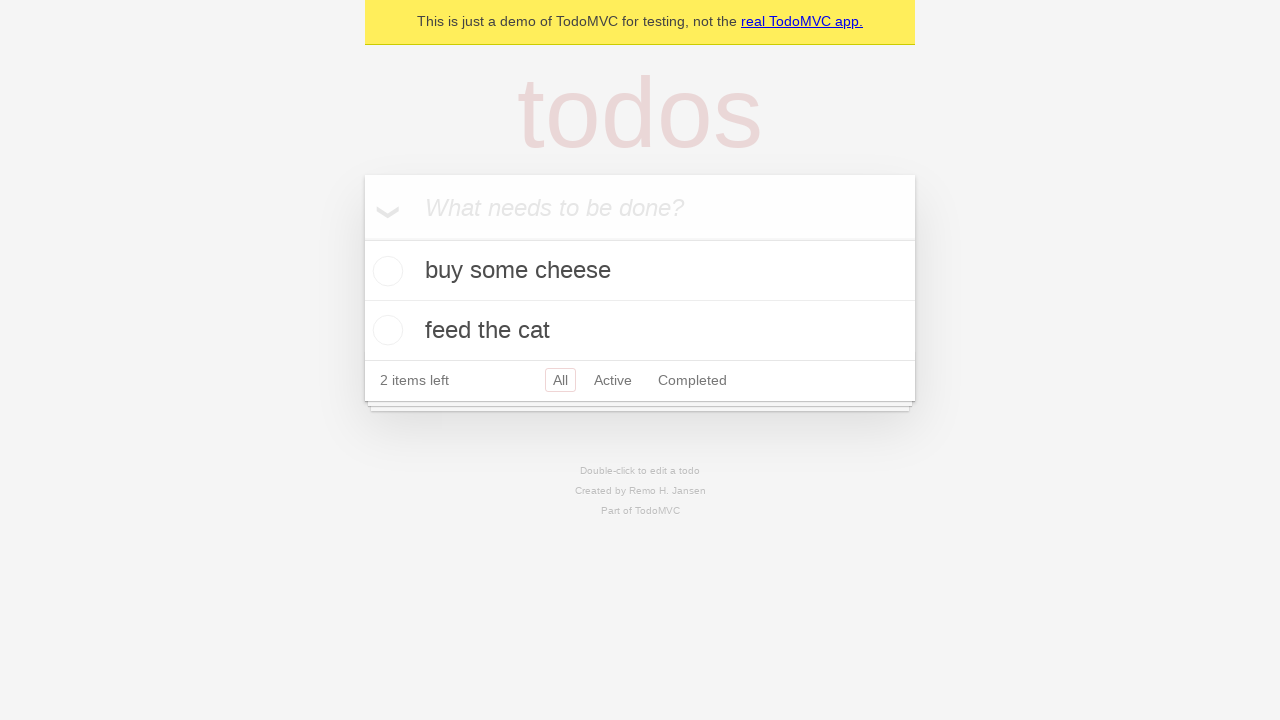

Filled todo input with 'book a doctors appointment' on internal:attr=[placeholder="What needs to be done?"i]
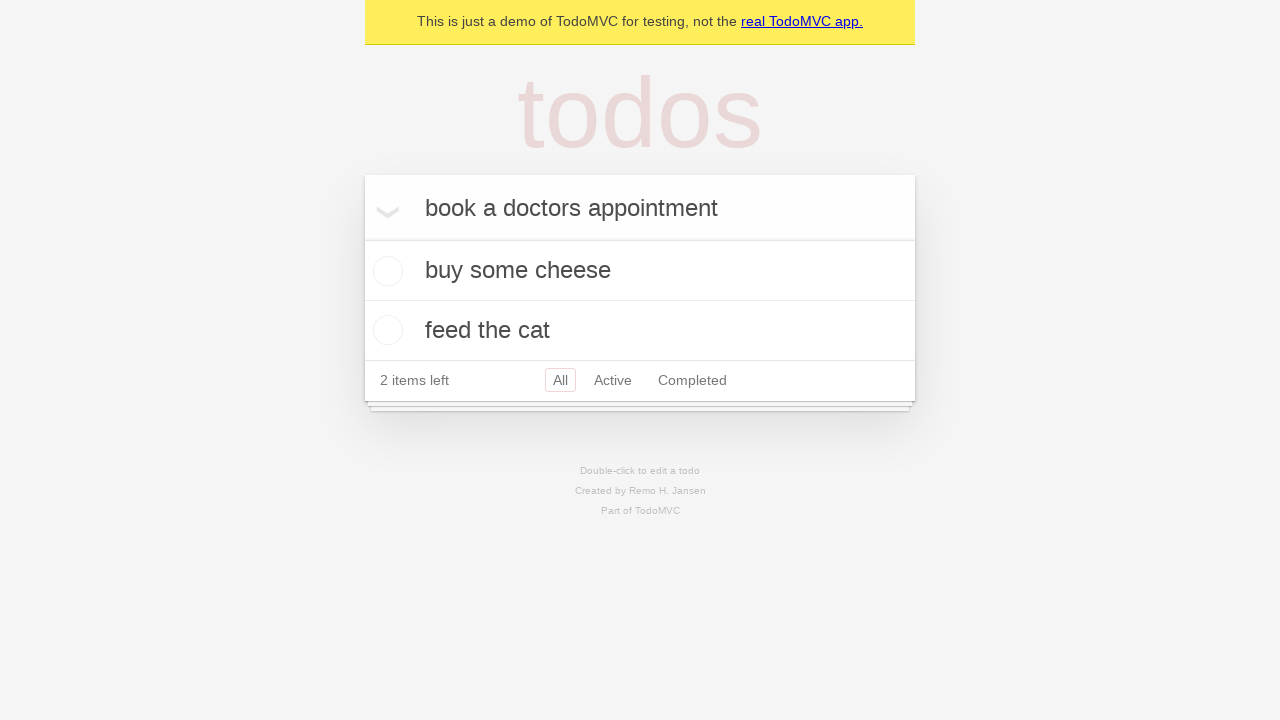

Pressed Enter to create todo 'book a doctors appointment' on internal:attr=[placeholder="What needs to be done?"i]
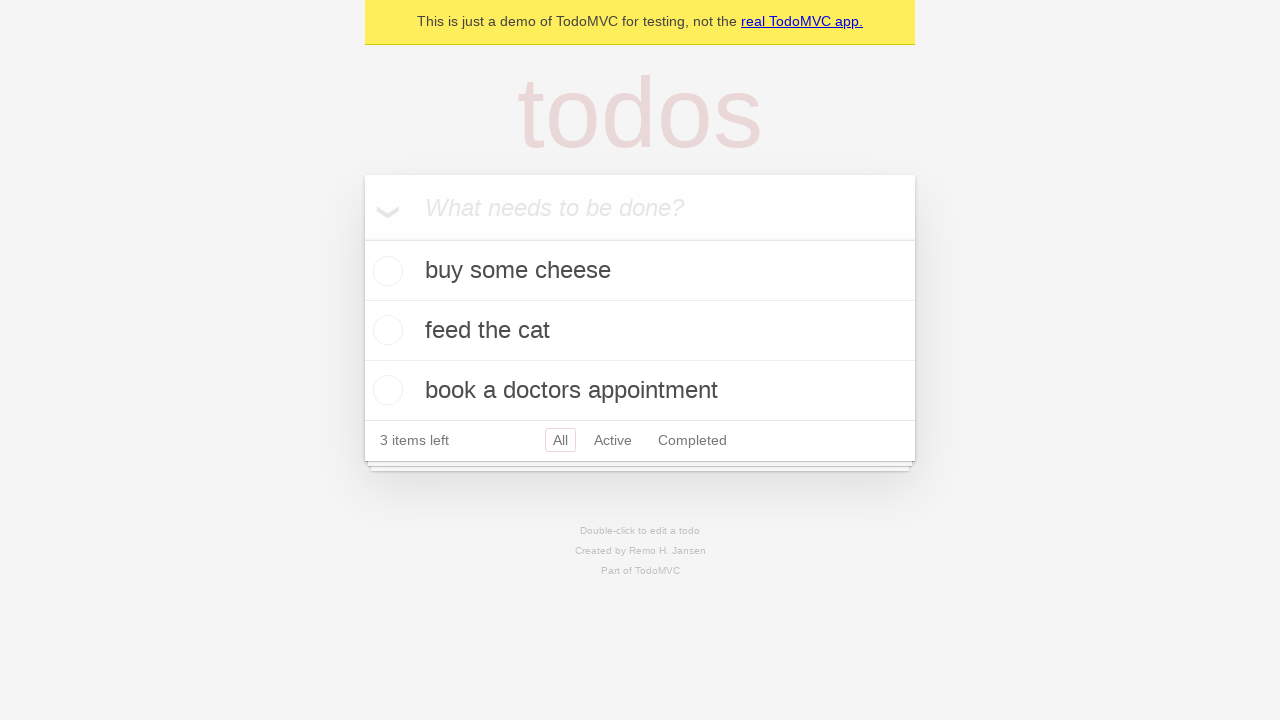

Checked the second todo item at (385, 330) on internal:testid=[data-testid="todo-item"s] >> nth=1 >> internal:role=checkbox
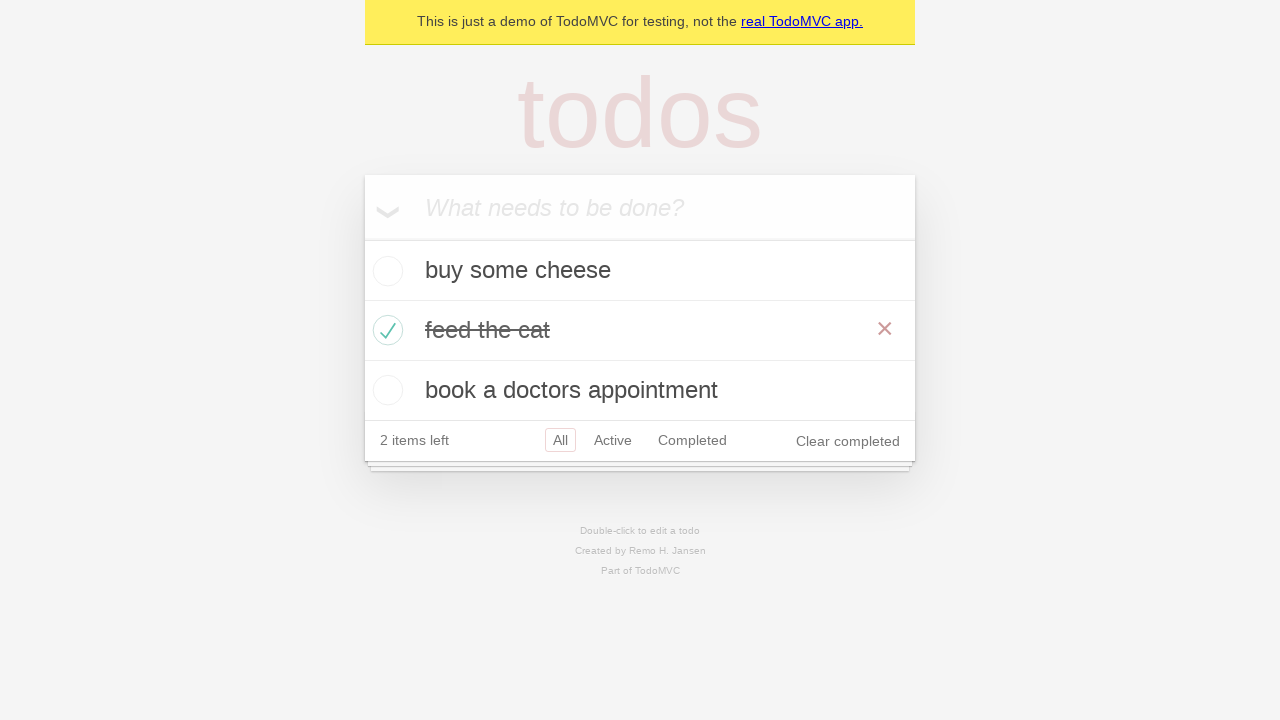

Clicked 'All' filter at (560, 440) on internal:role=link[name="All"i]
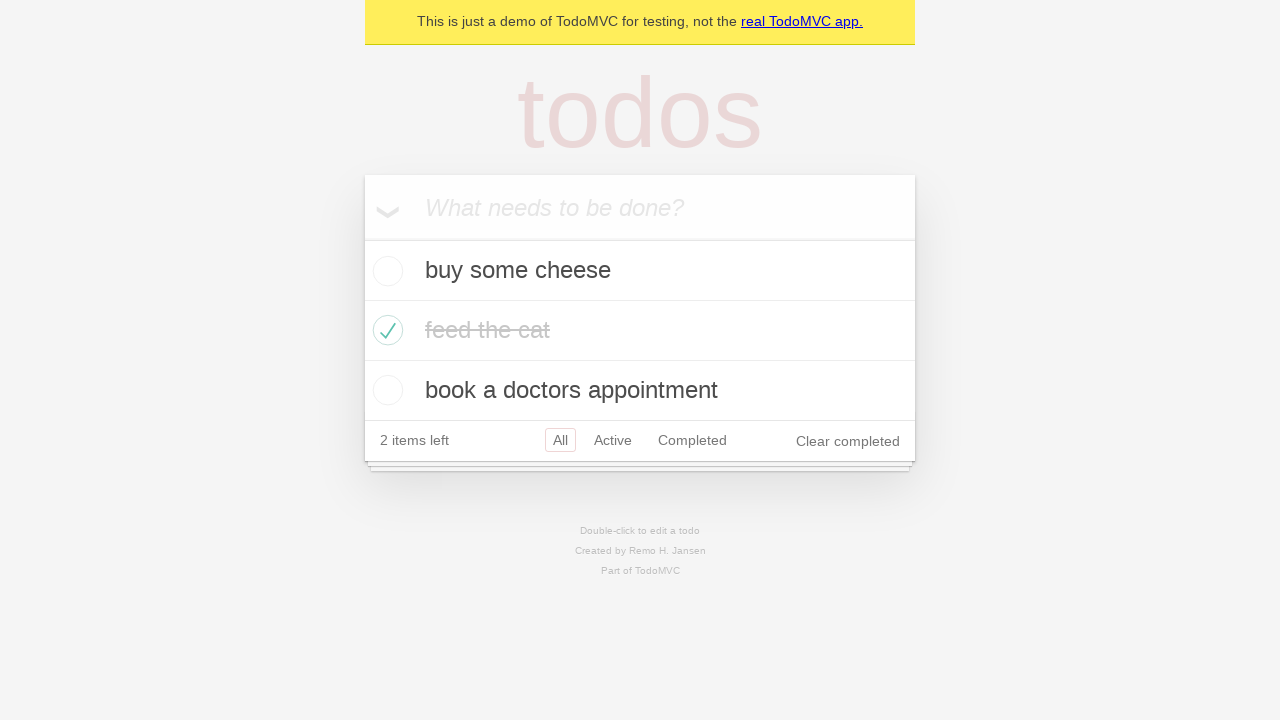

Clicked 'Active' filter at (613, 440) on internal:role=link[name="Active"i]
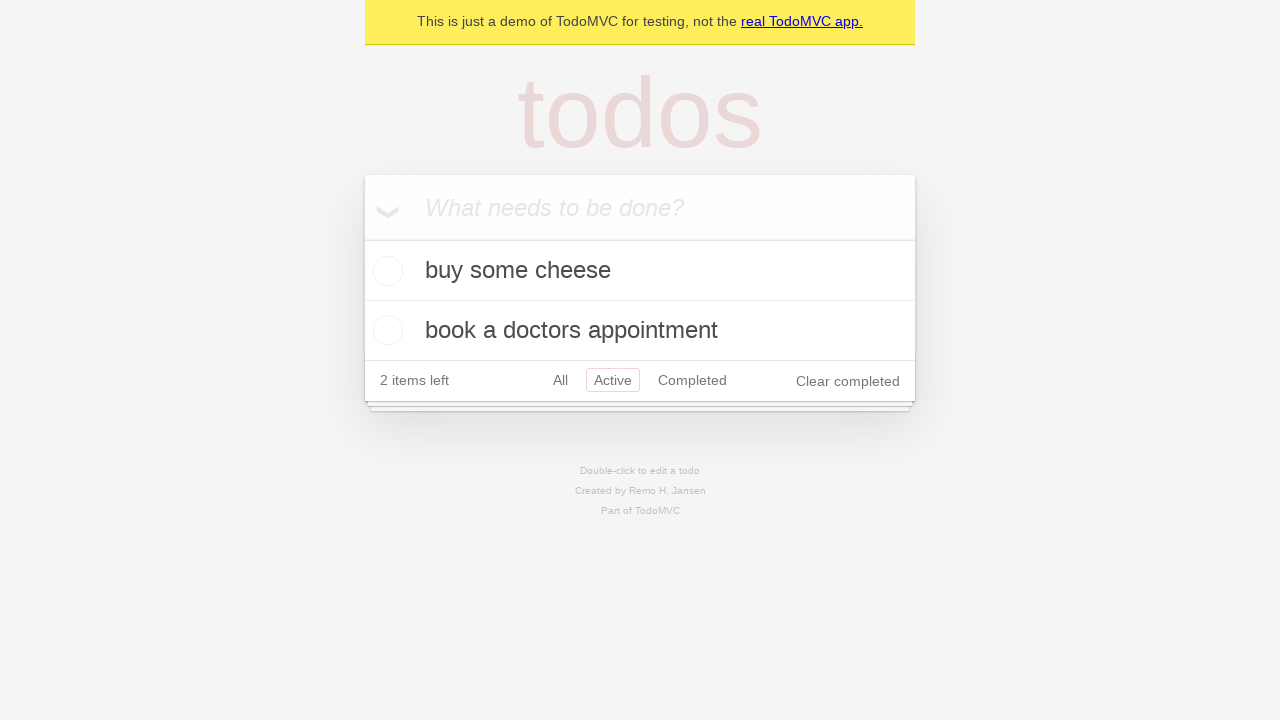

Clicked 'Completed' filter at (692, 380) on internal:role=link[name="Completed"i]
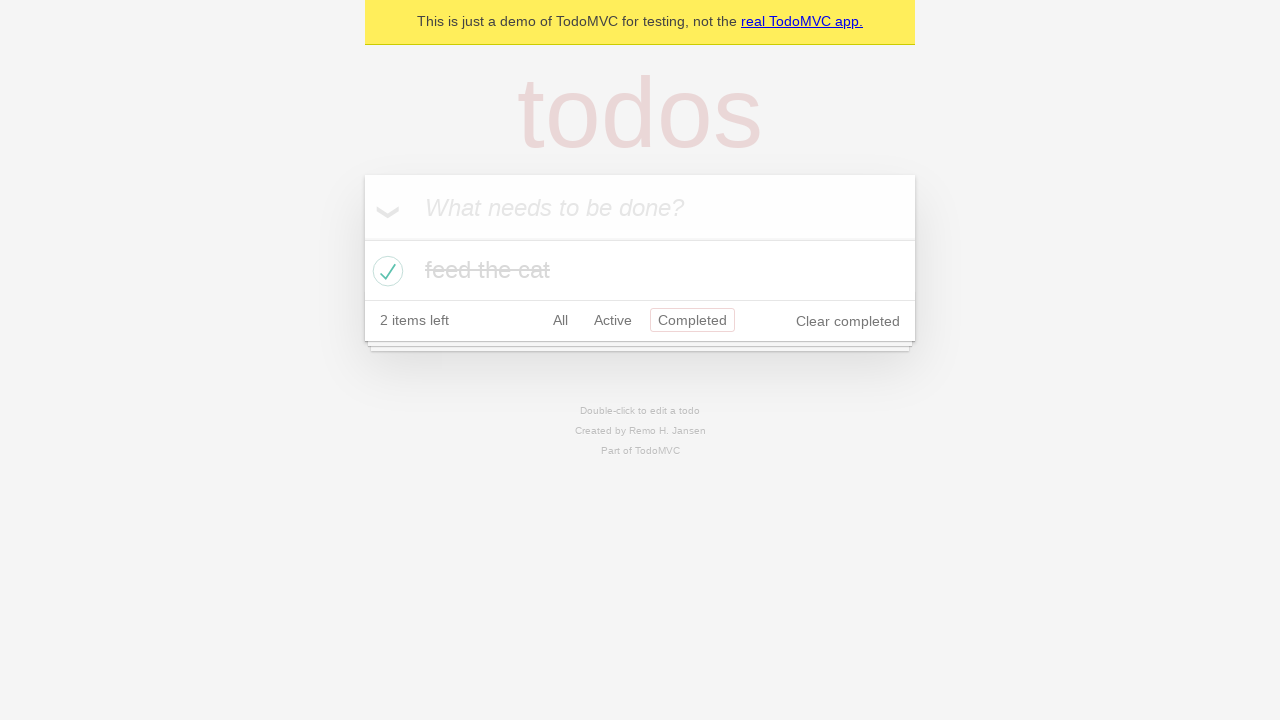

Navigated back (from Completed to Active filter)
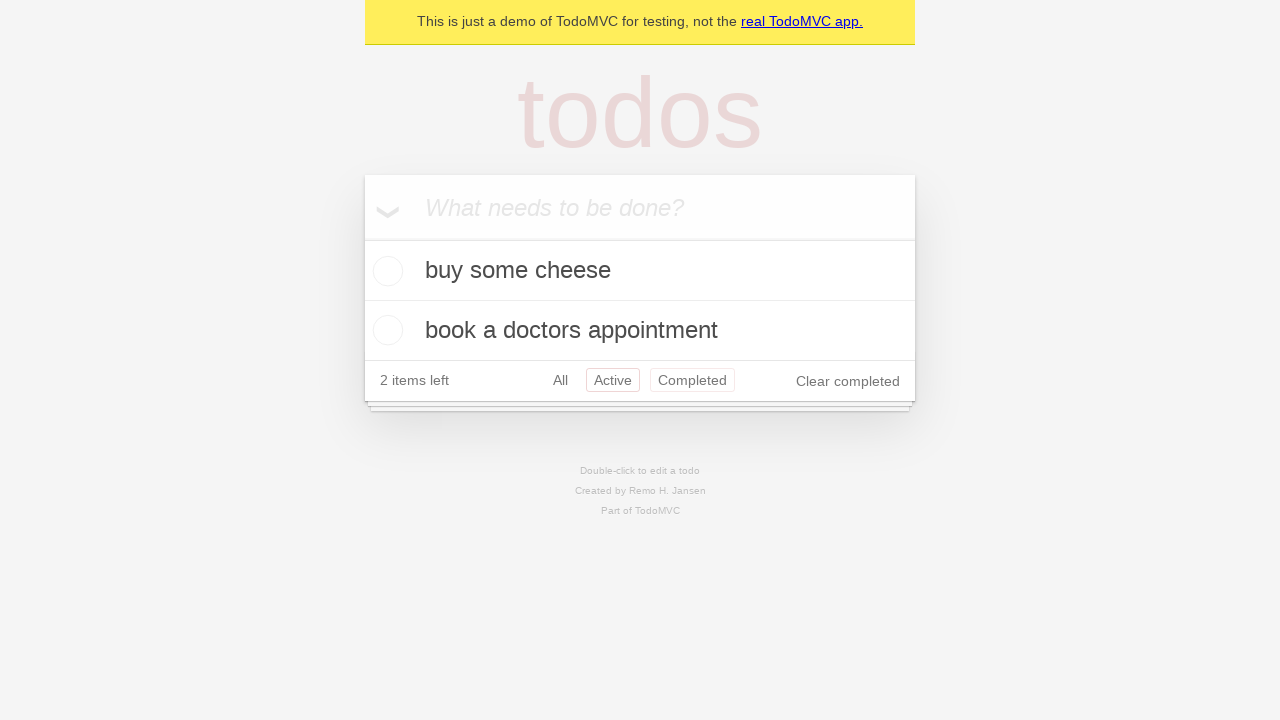

Navigated back (from Active to All filter)
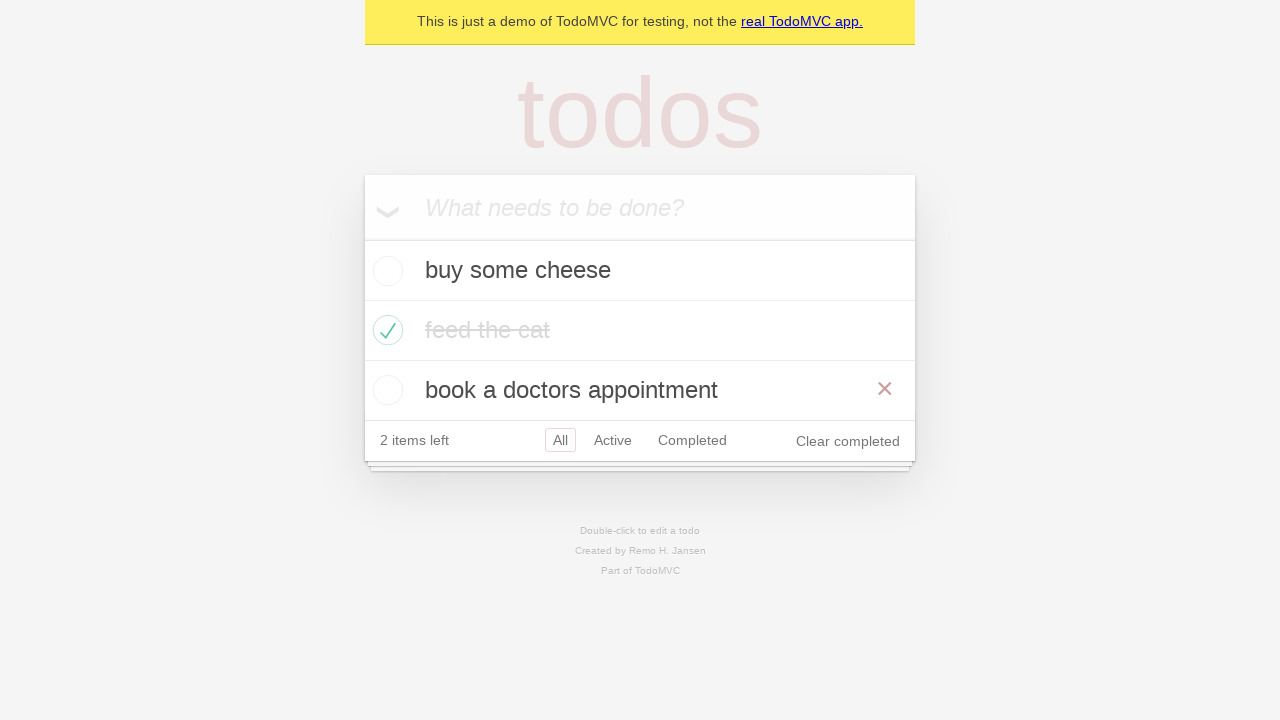

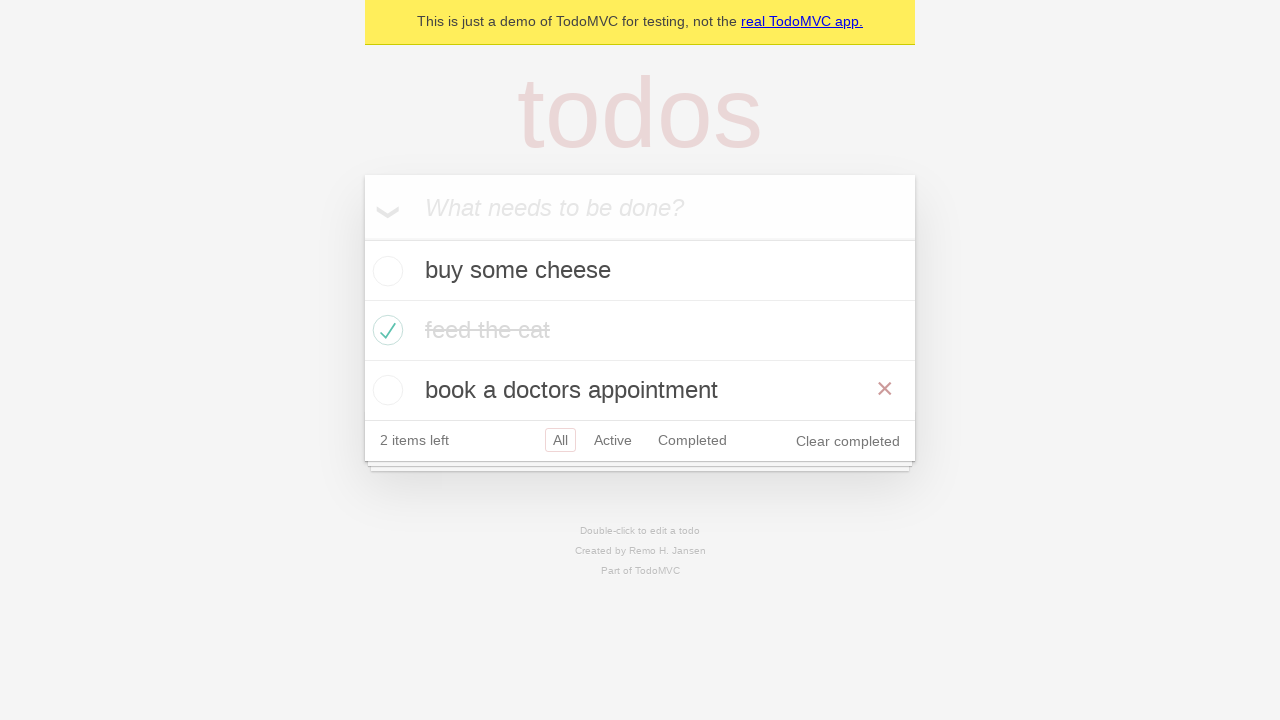